Tests the Kitchen Products footer link by clicking it and verifying the page navigates correctly

Starting URL: https://www.leomax.ru

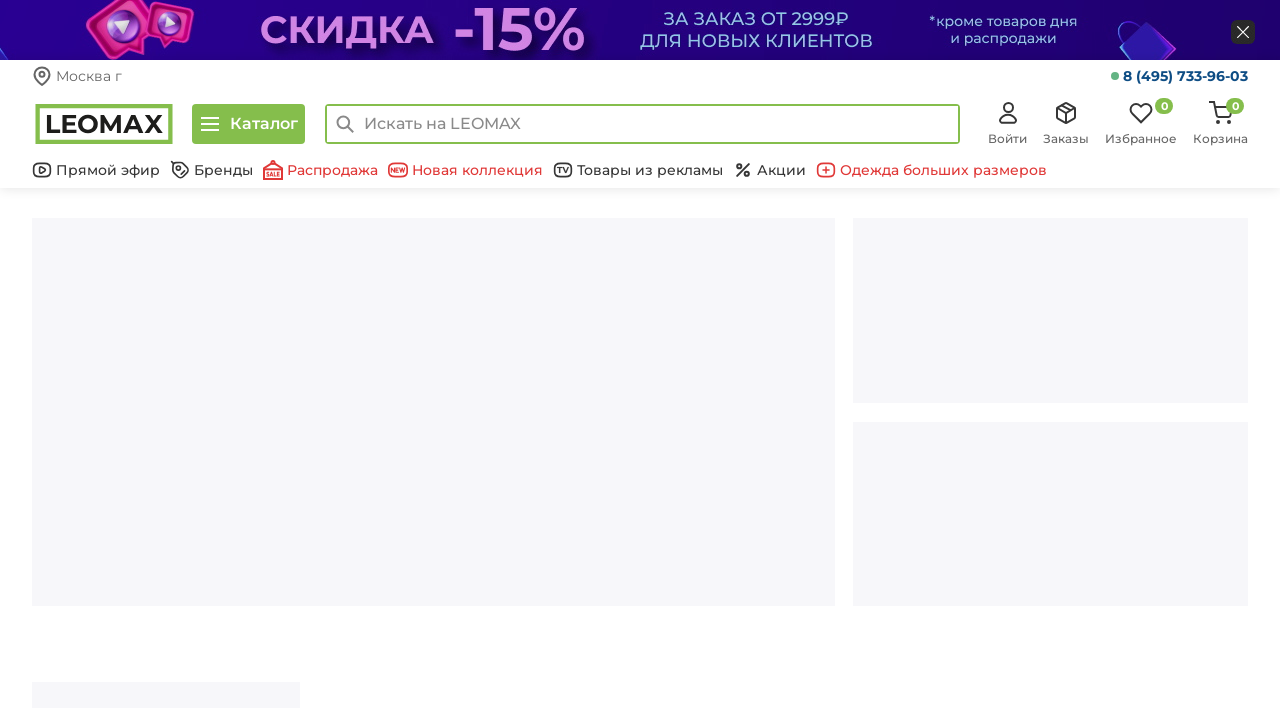

Clicked Kitchen Products footer link at (410, 360) on .col-xs-3 a[href='/products/tovary_dlya_kuhni/']
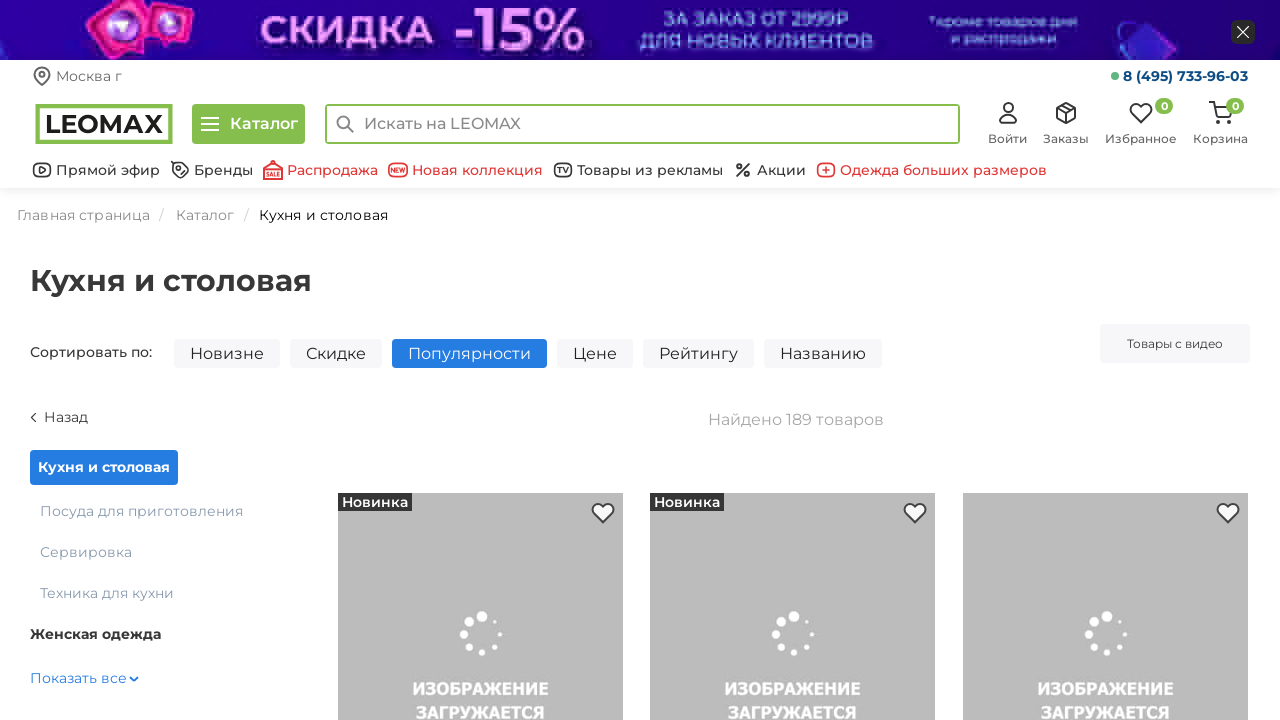

Kitchen Products page loaded successfully
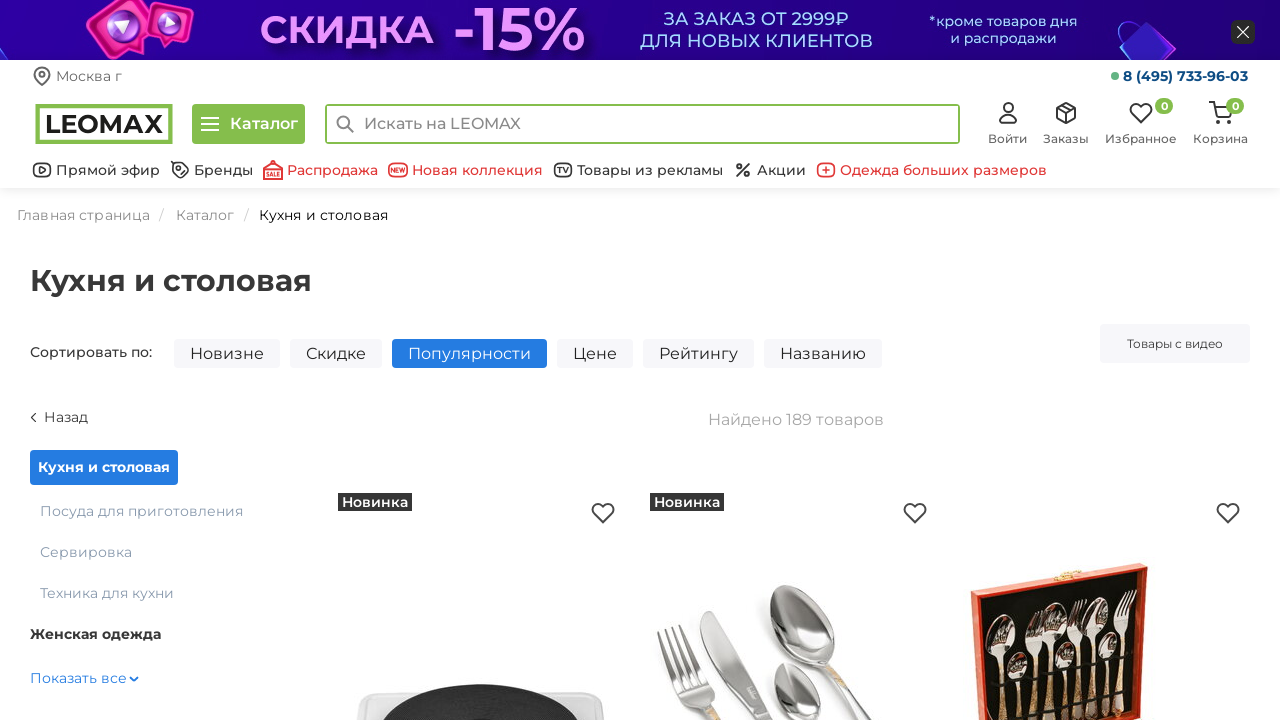

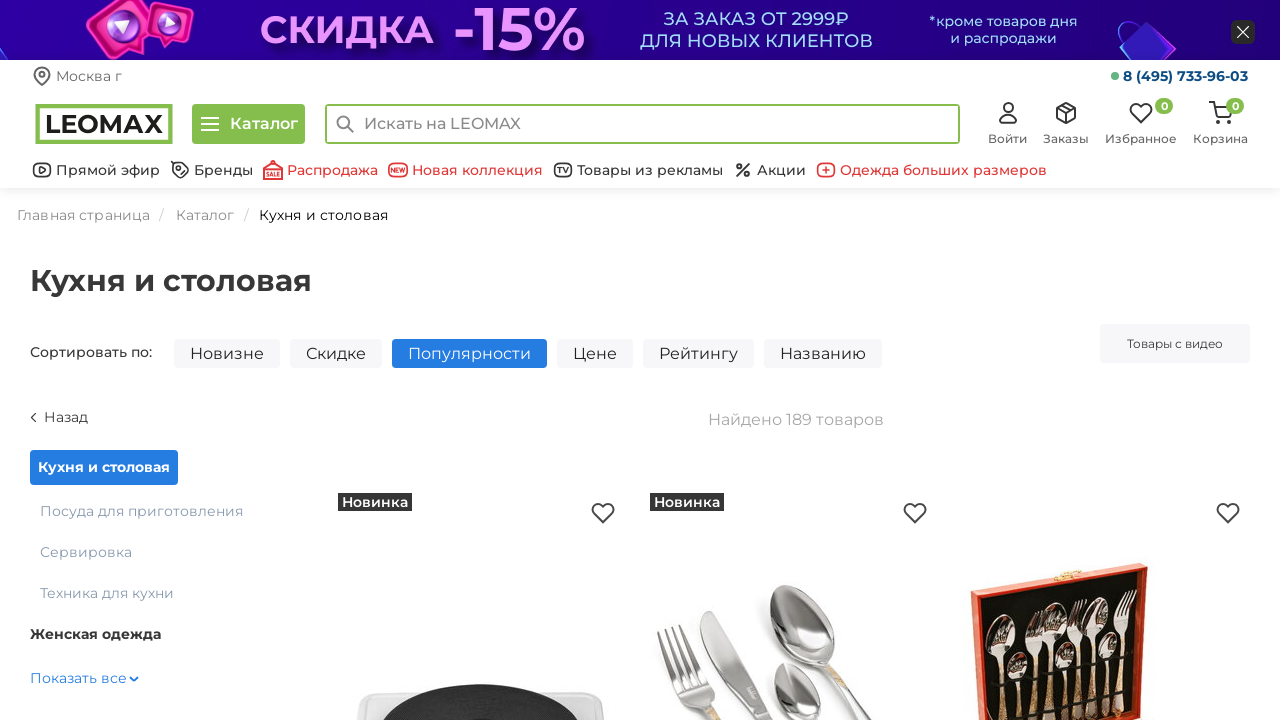